Tests navigation to the "Overview" page via the sidebar by clicking on the Overview link and verifying the page content.

Starting URL: https://docs.qameta.io/allure-testops/

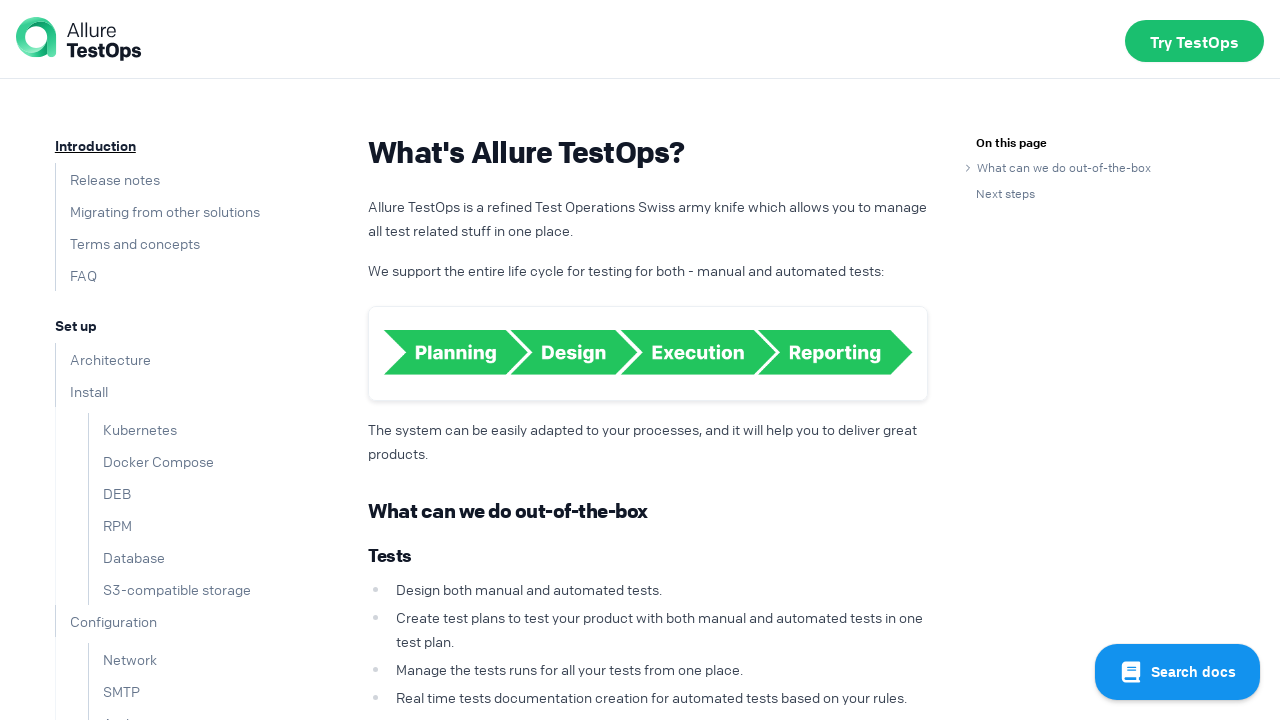

Clicked on 'Overview' link in the sidebar at (85, 399) on text=Overview
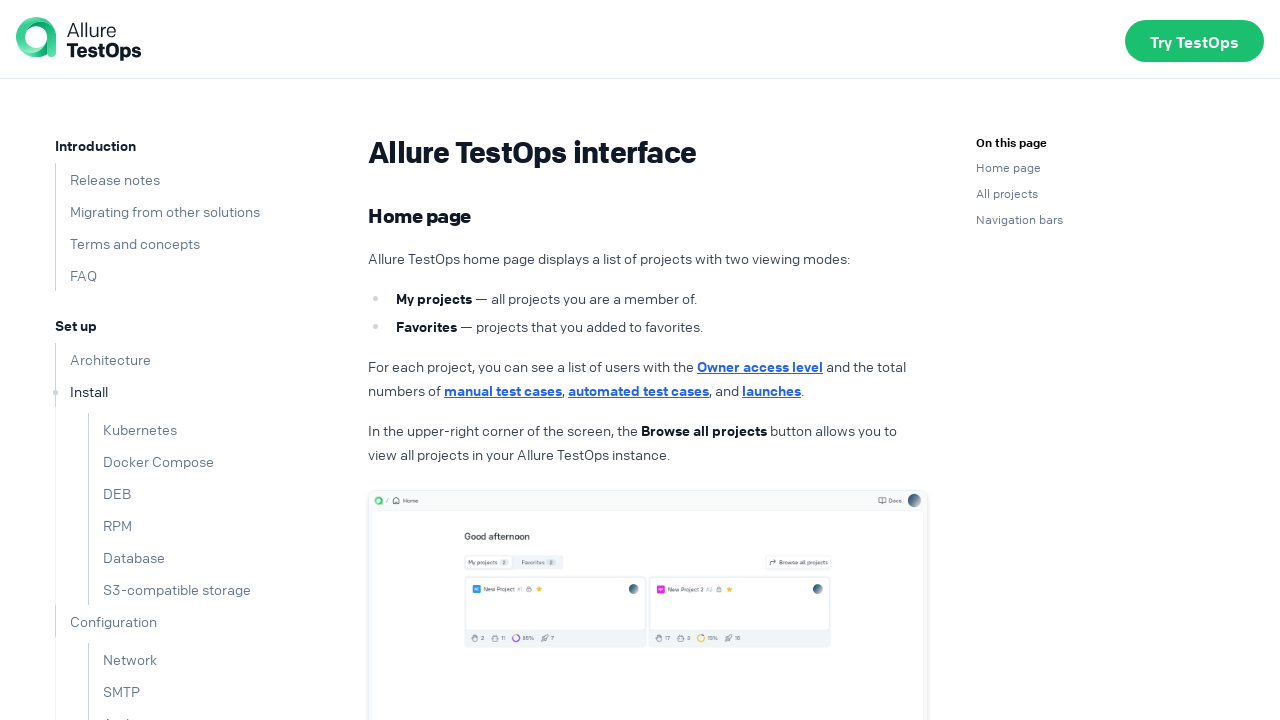

Page loaded and h1 heading is present
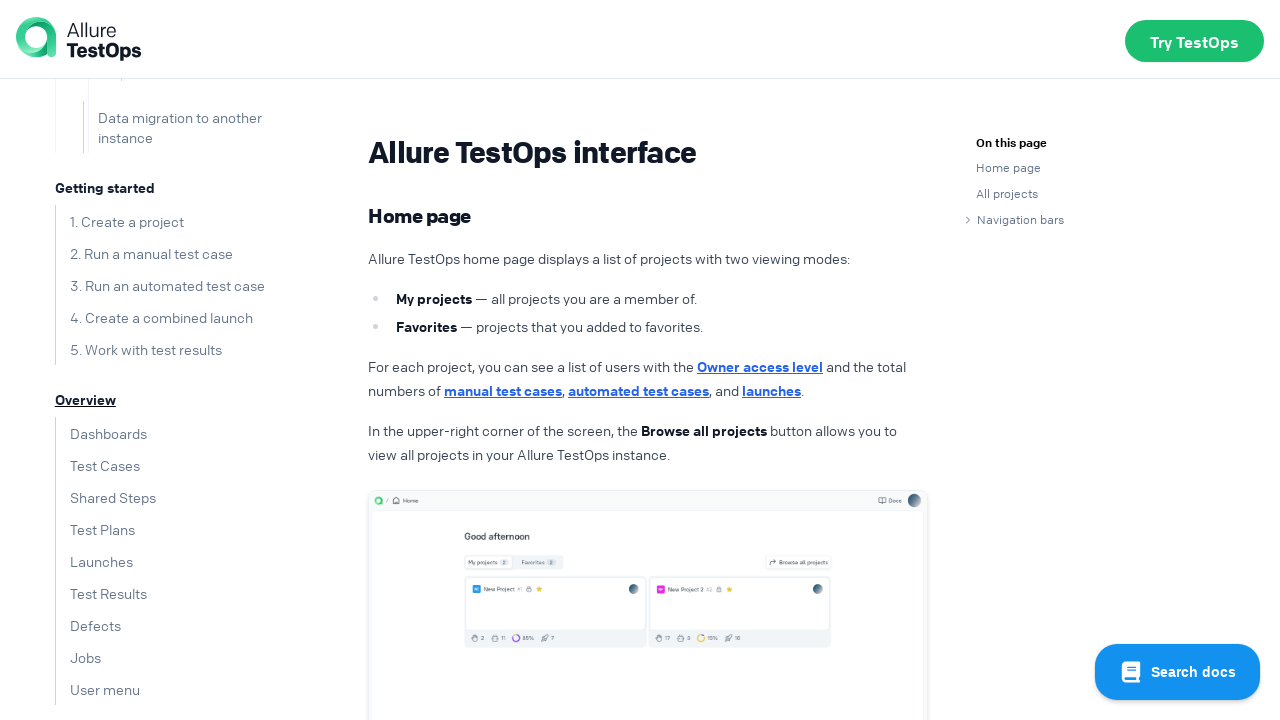

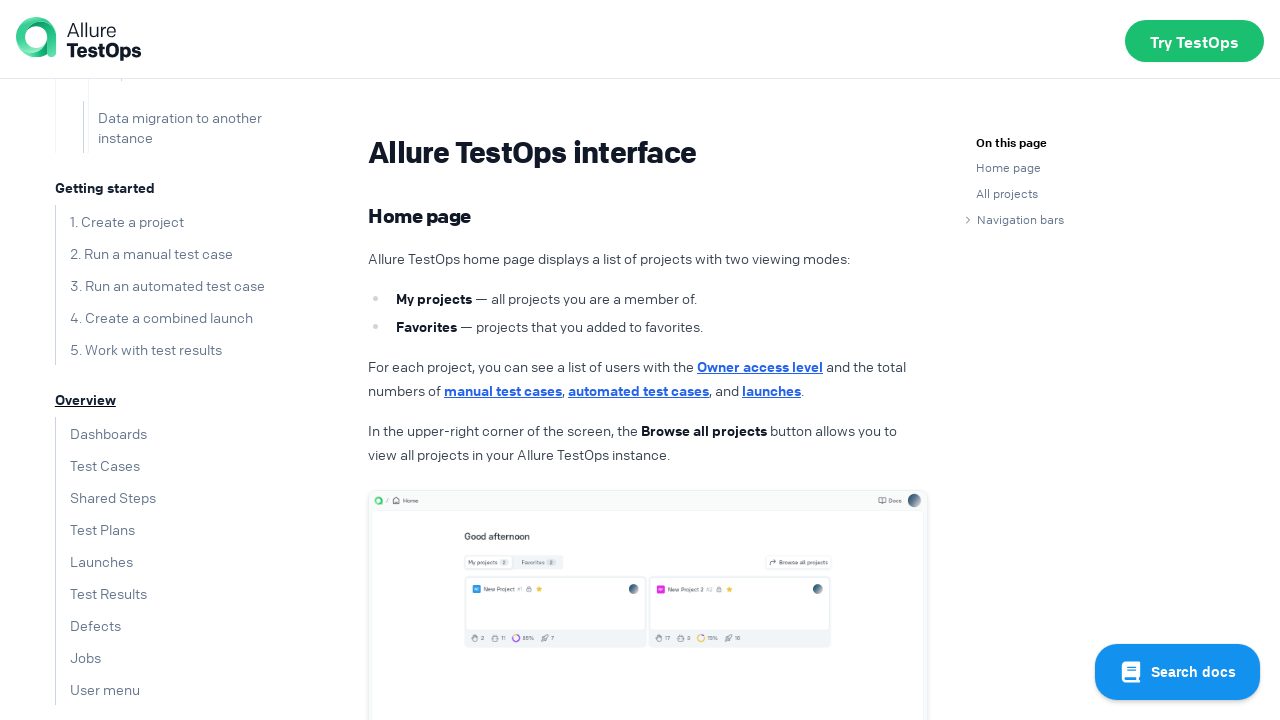